Tests various API call links (Created, No Content, Moved, Bad Request, Unauthorized, Forbidden, Not Found) and opens a new tab with the home link

Starting URL: https://demoqa.com/elements

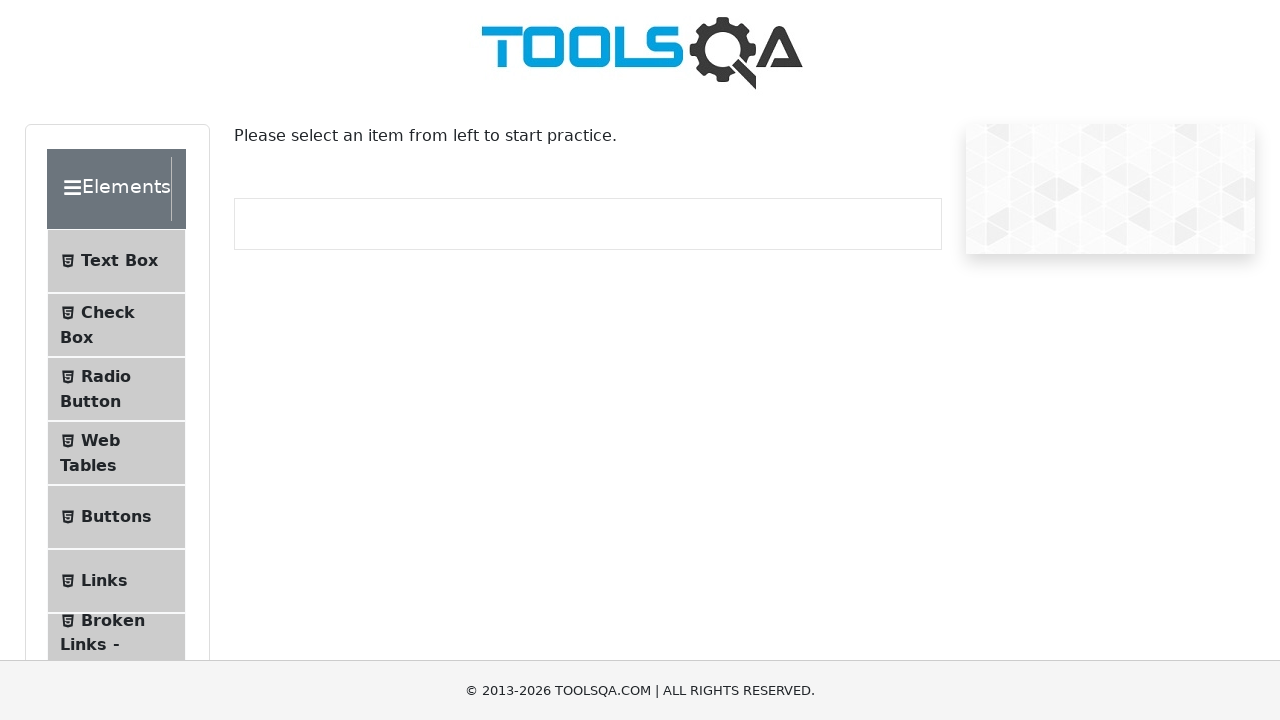

Clicked on Links menu item at (116, 581) on li#item-5
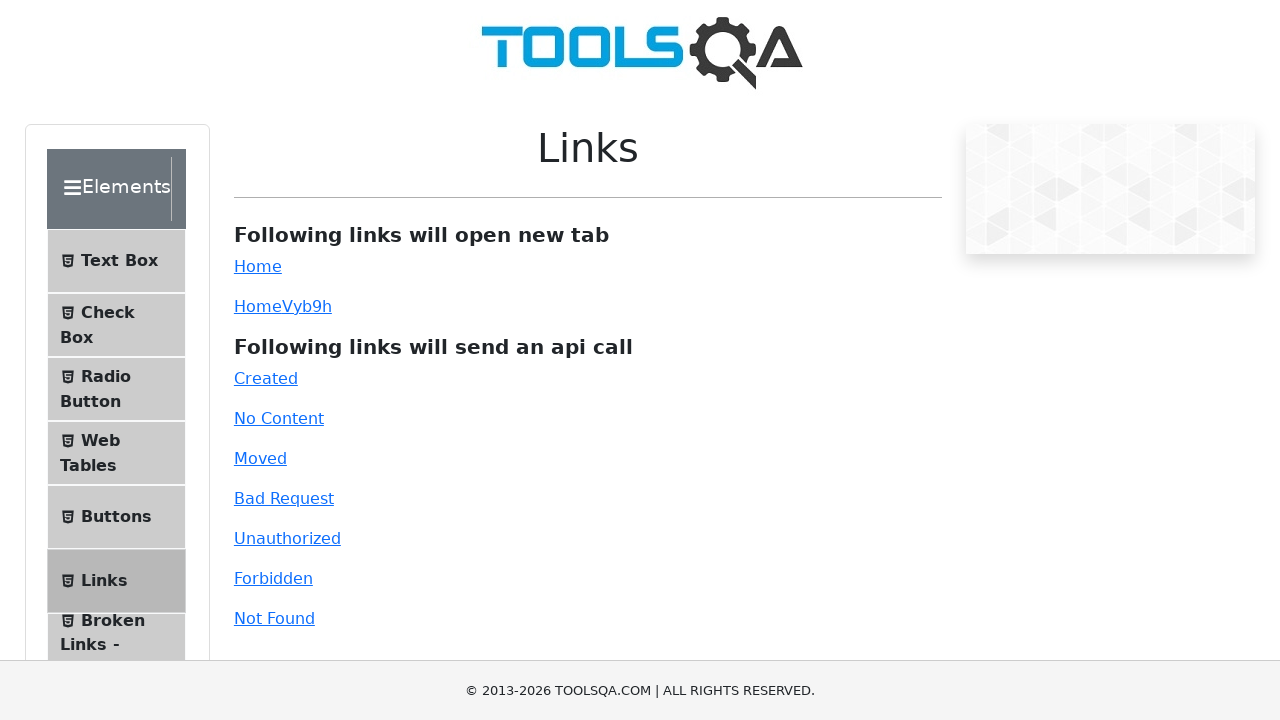

Clicked on Created link at (266, 378) on a#created
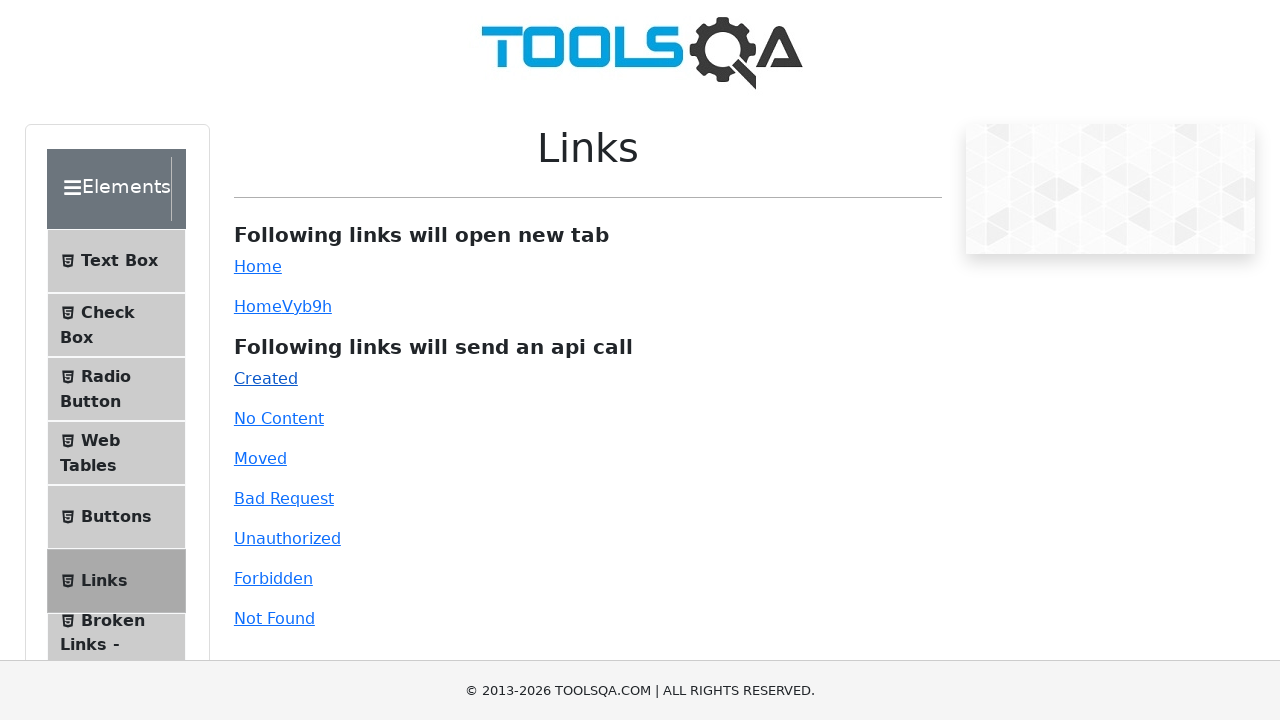

Waited for 1 second after Created link click
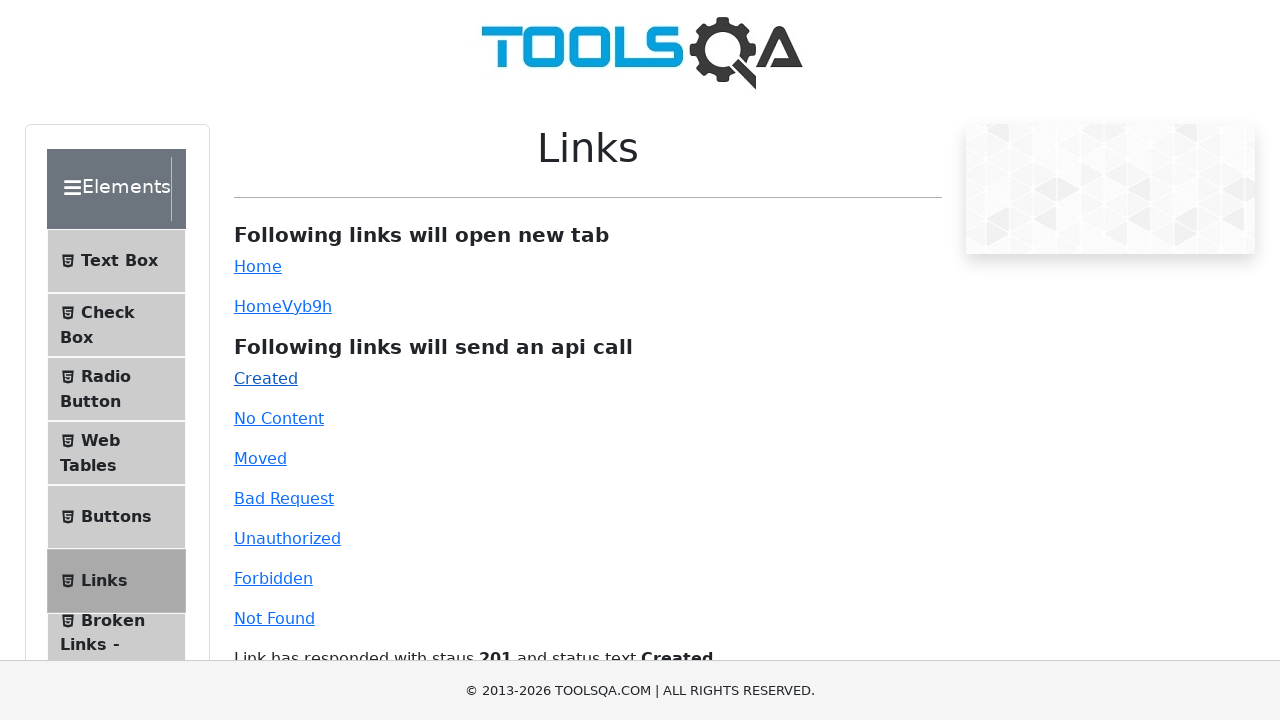

Reloaded page after Created link test
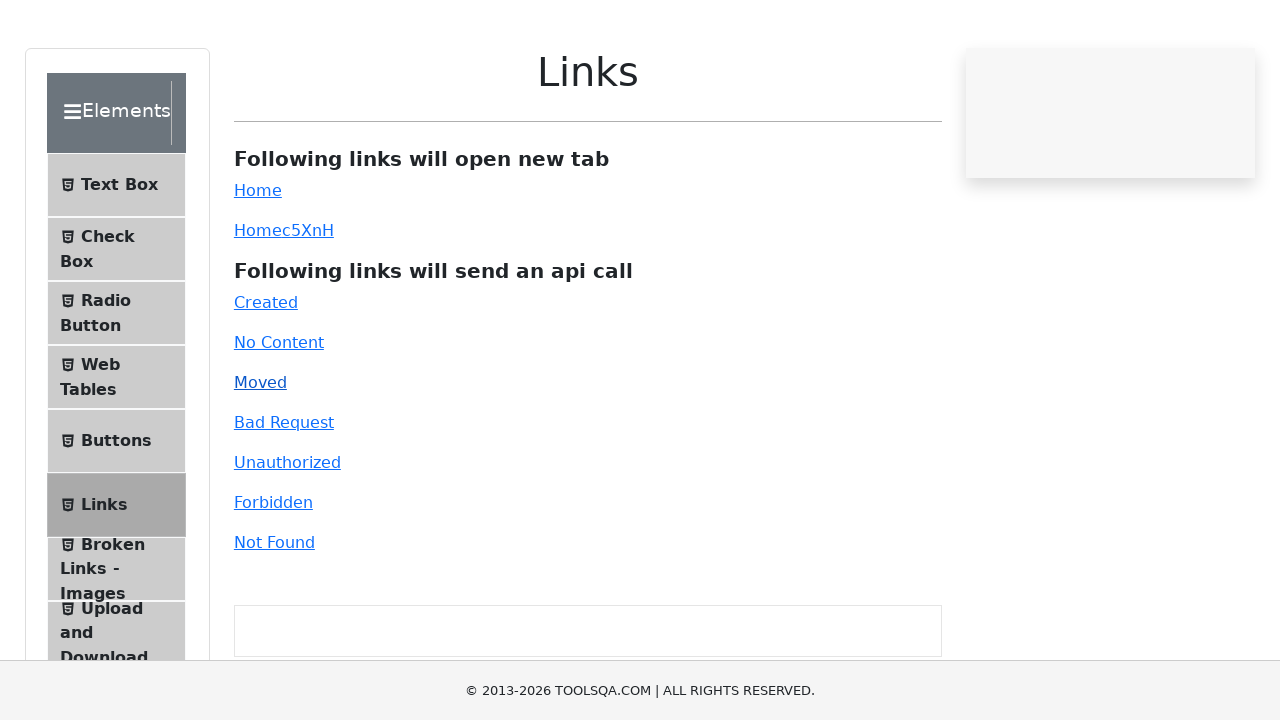

Clicked on No Content link at (279, 418) on a#no-content
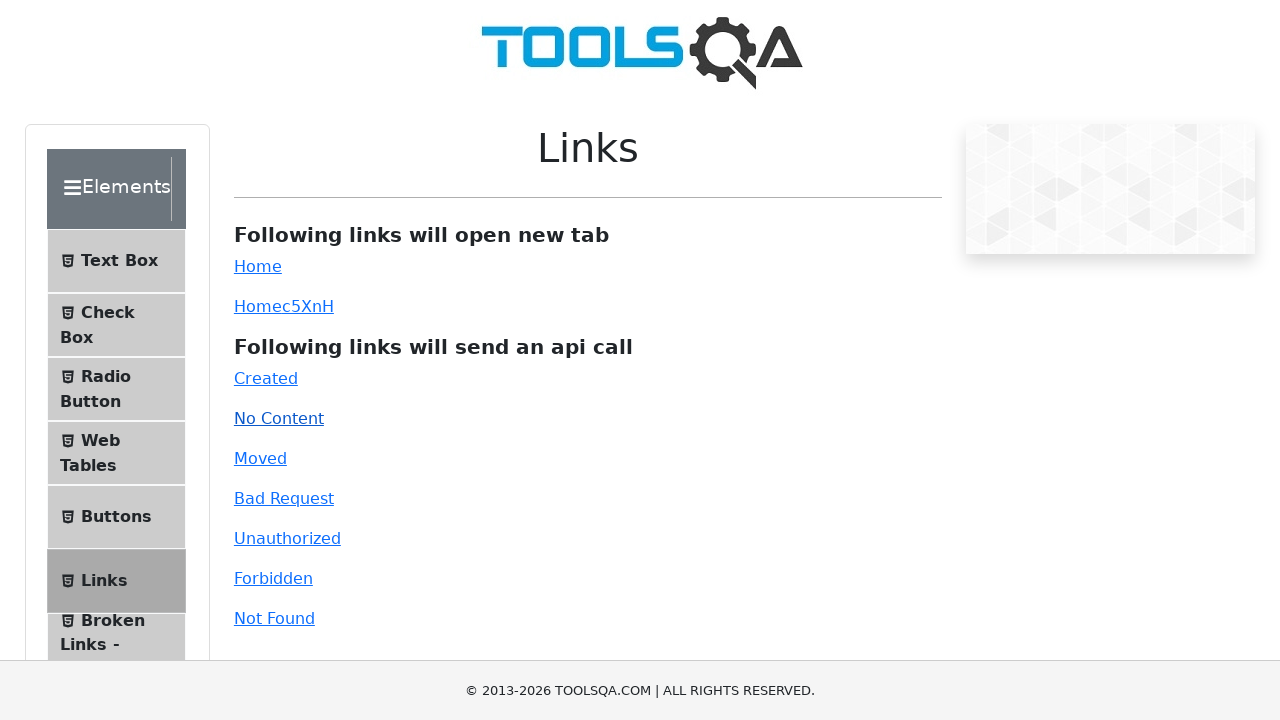

Waited for 1 second after No Content link click
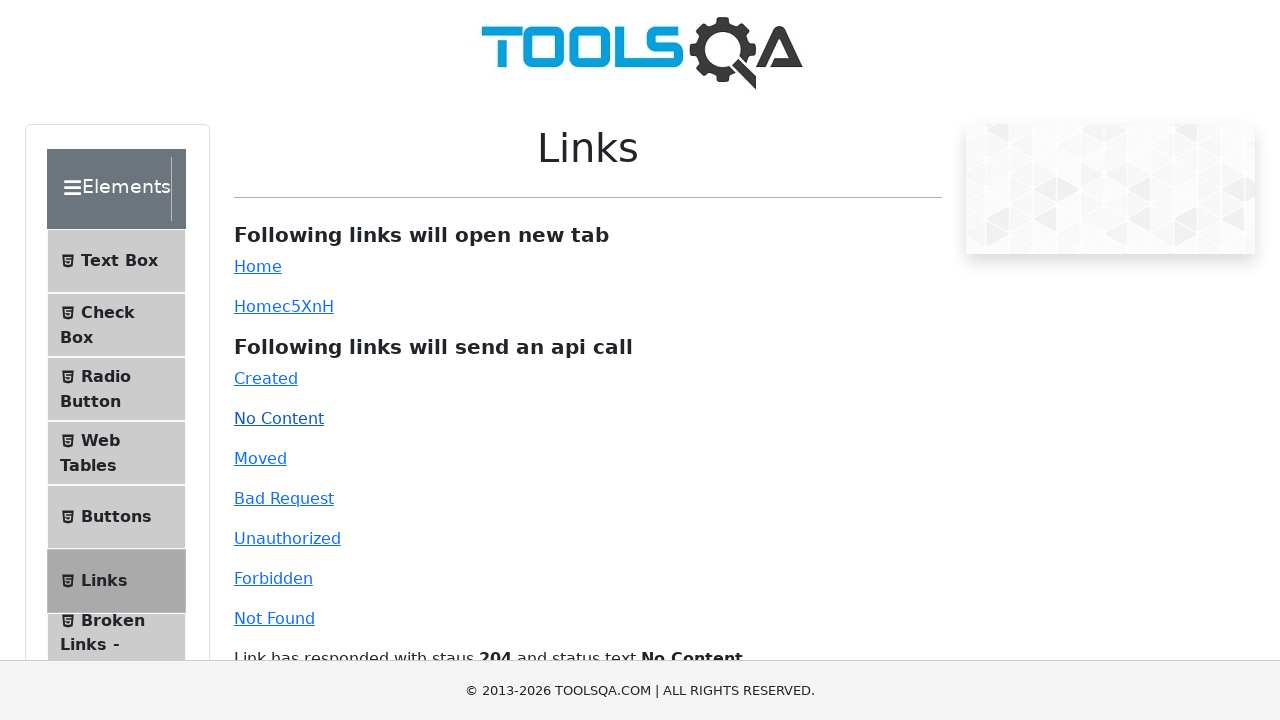

Reloaded page after No Content link test
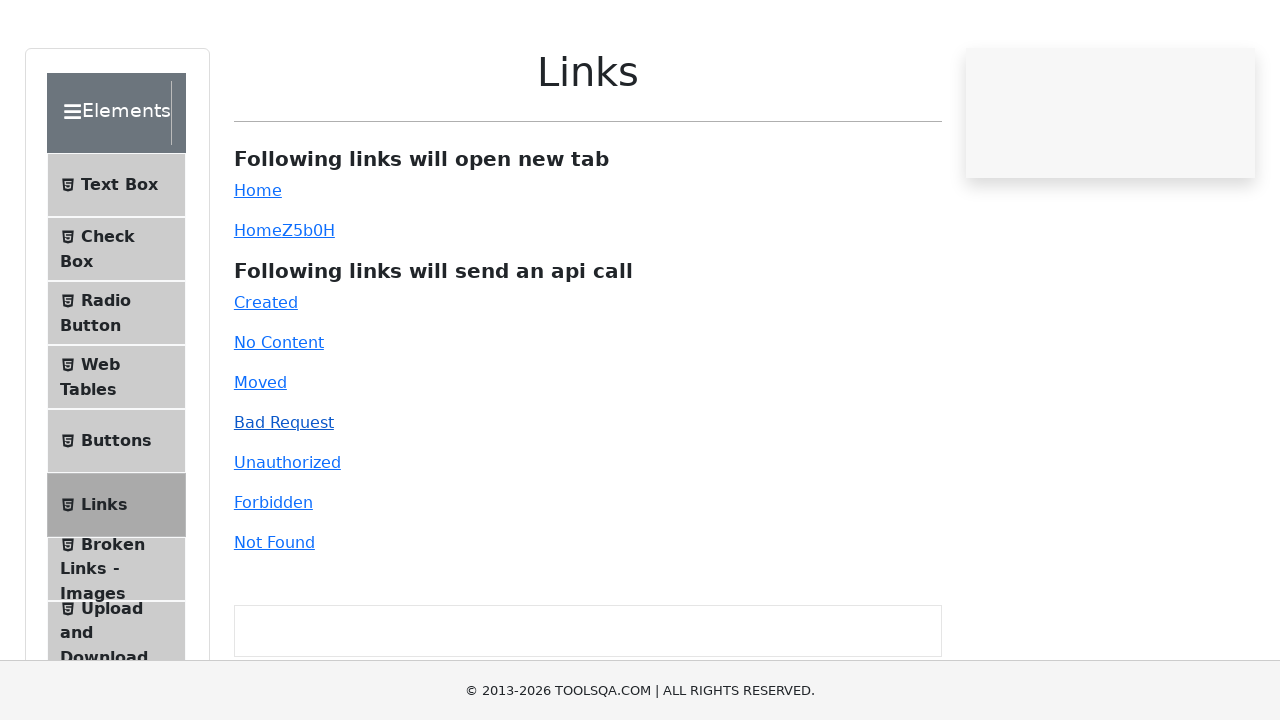

Clicked on Moved link at (260, 458) on a#moved
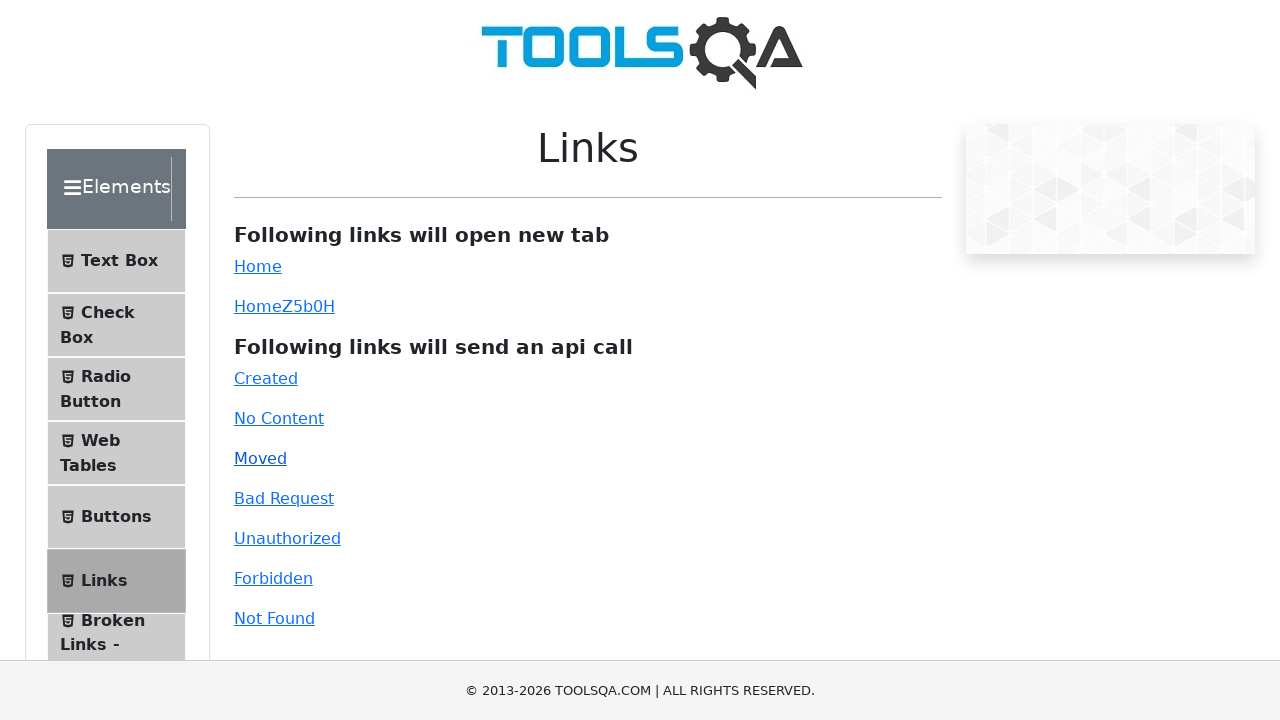

Waited for 1 second after Moved link click
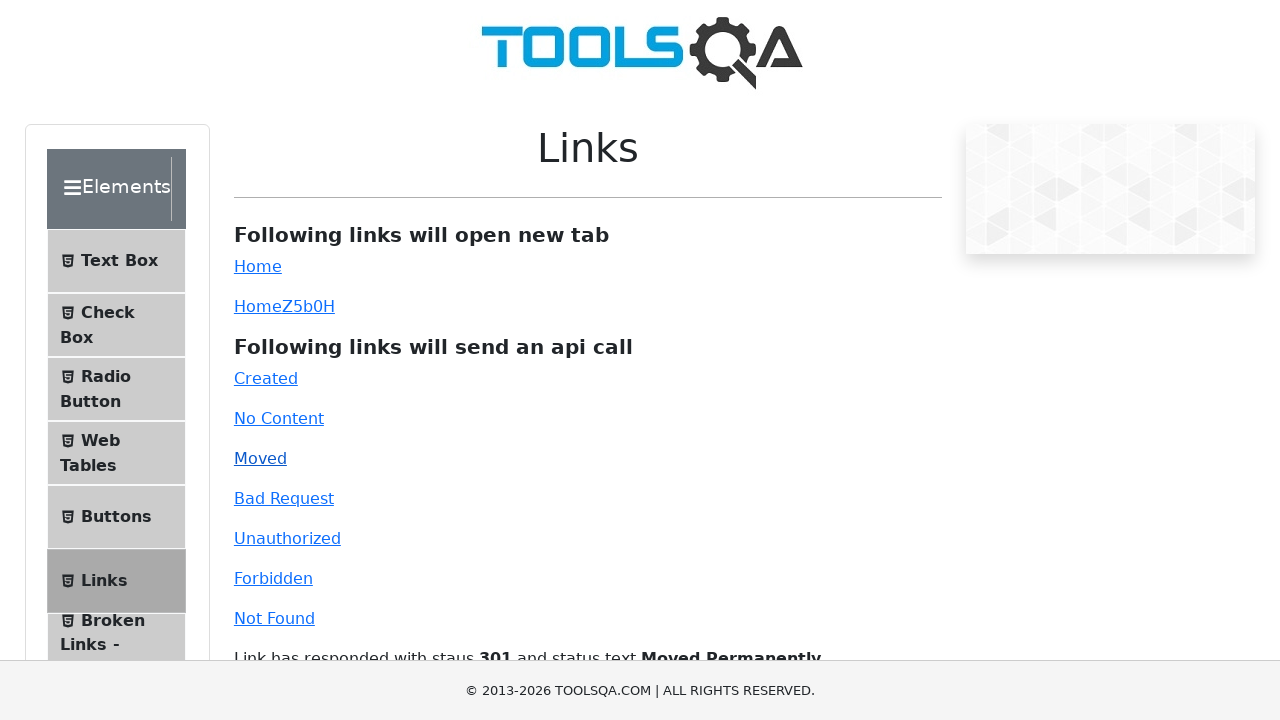

Reloaded page after Moved link test
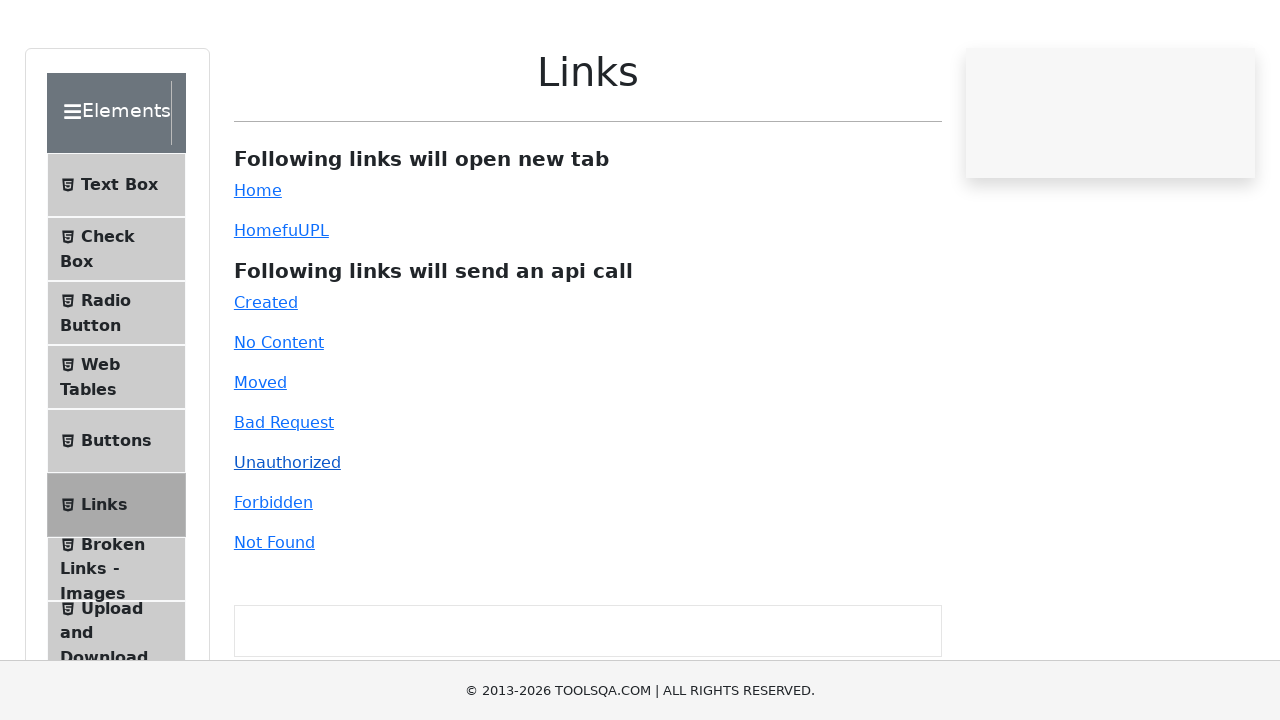

Clicked on Bad Request link at (284, 498) on a#bad-request
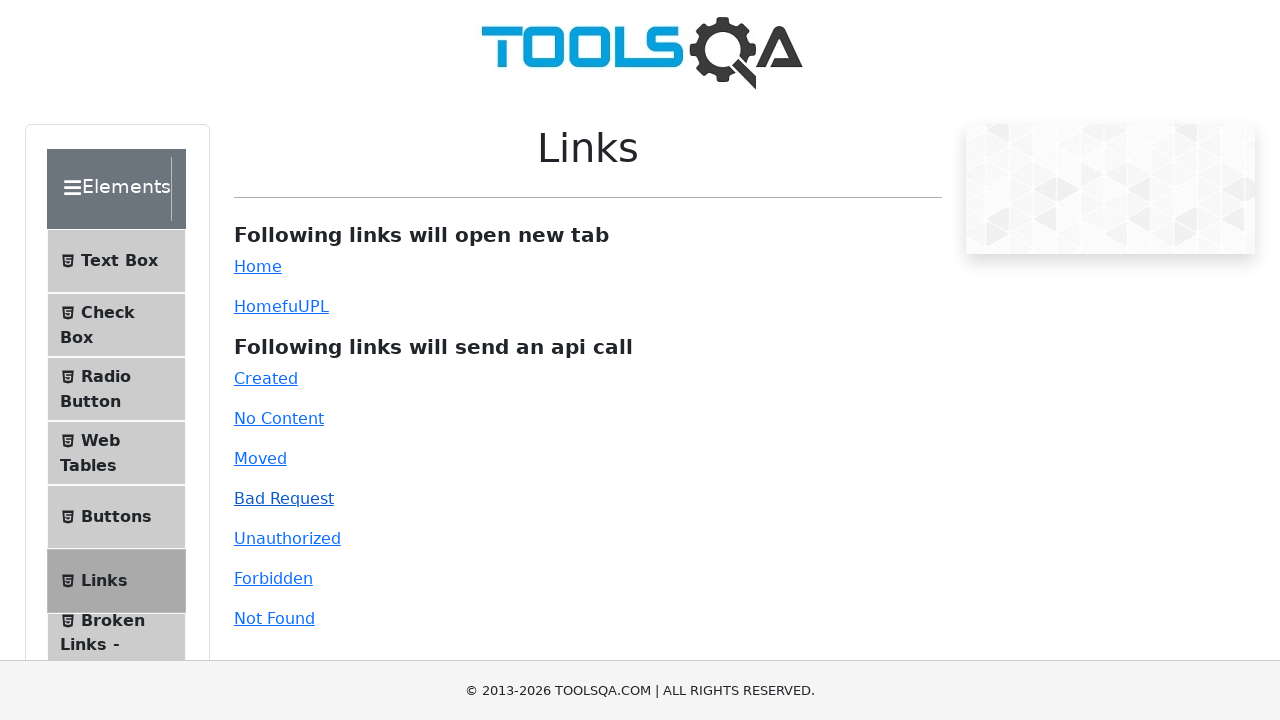

Waited for 1 second after Bad Request link click
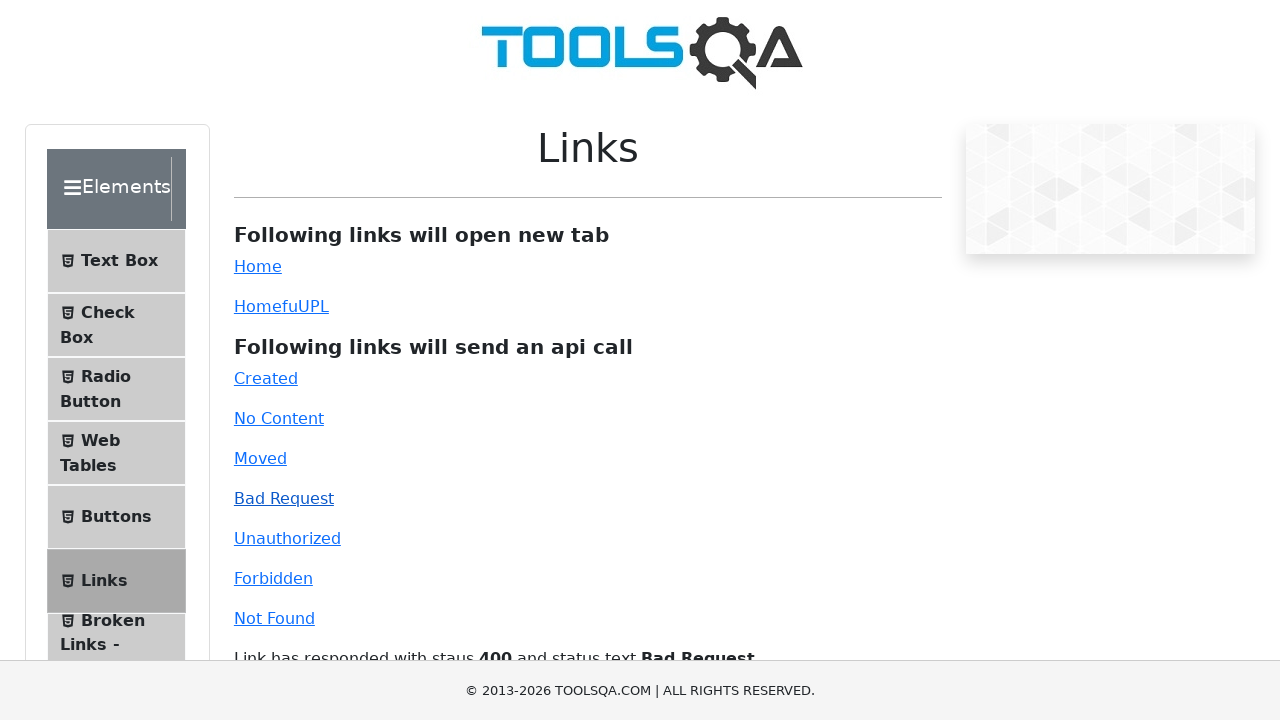

Reloaded page after Bad Request link test
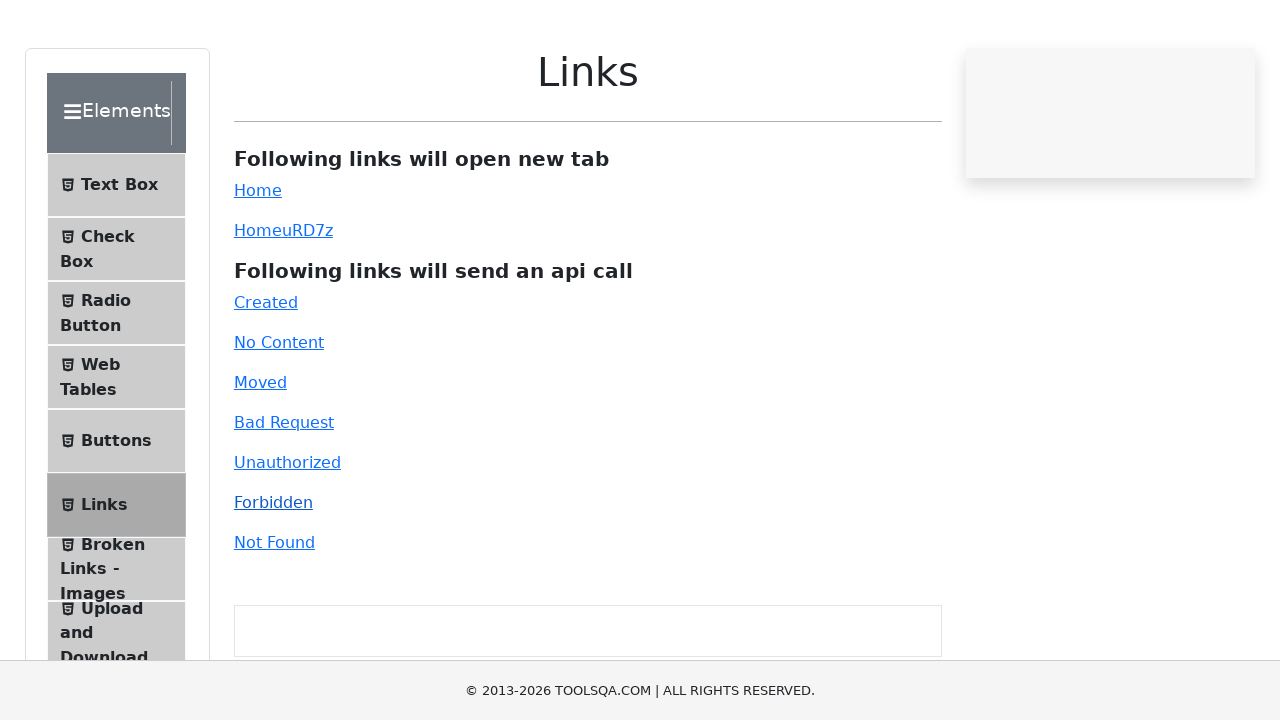

Clicked on Unauthorized link at (287, 538) on a#unauthorized
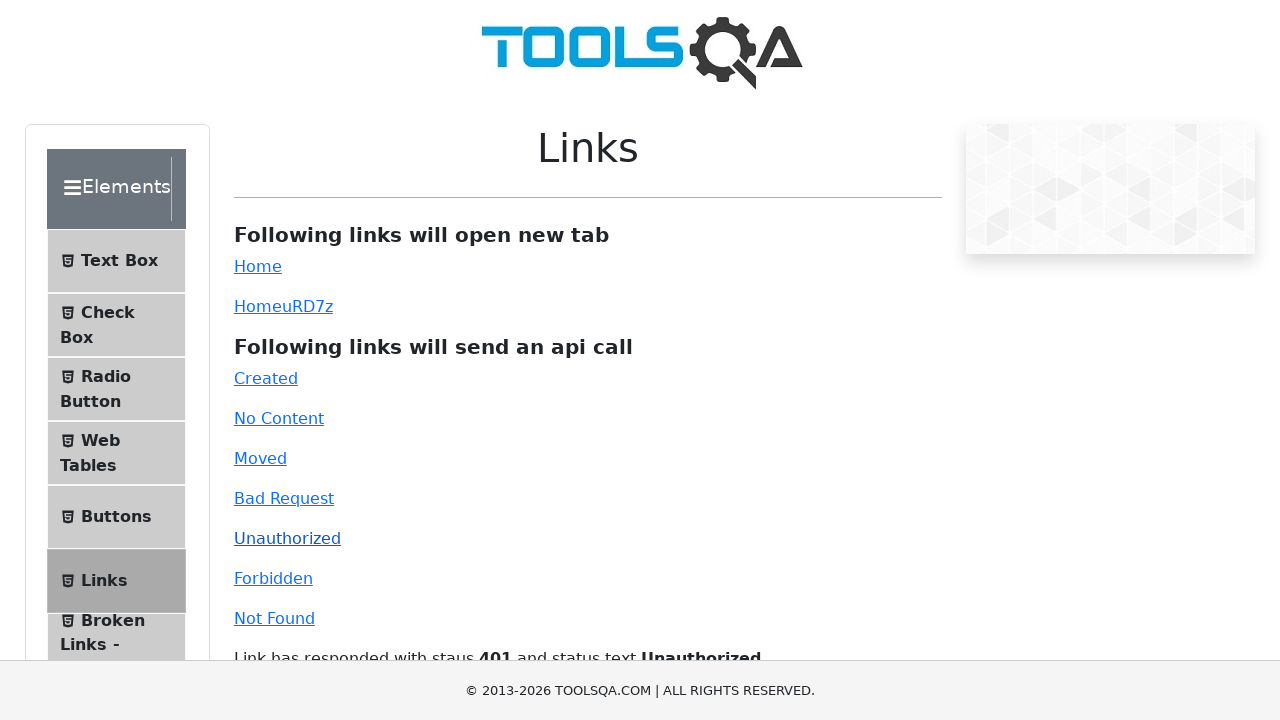

Waited for 1 second after Unauthorized link click
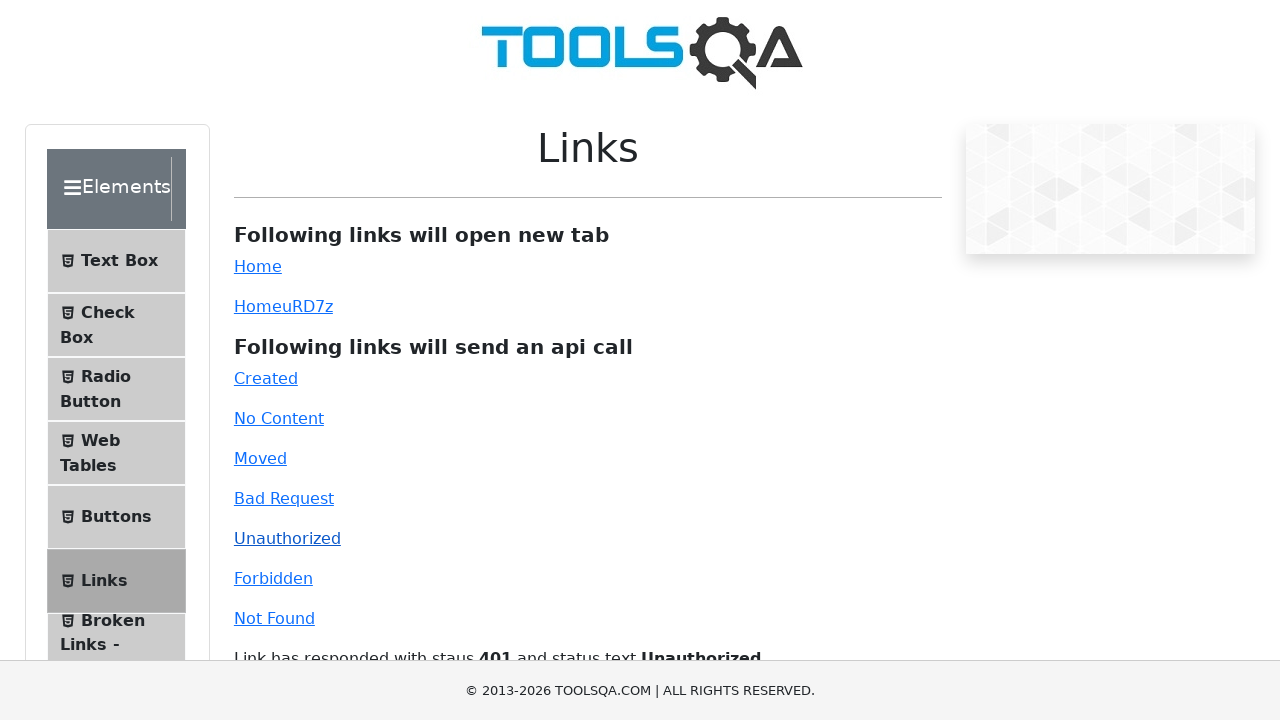

Reloaded page after Unauthorized link test
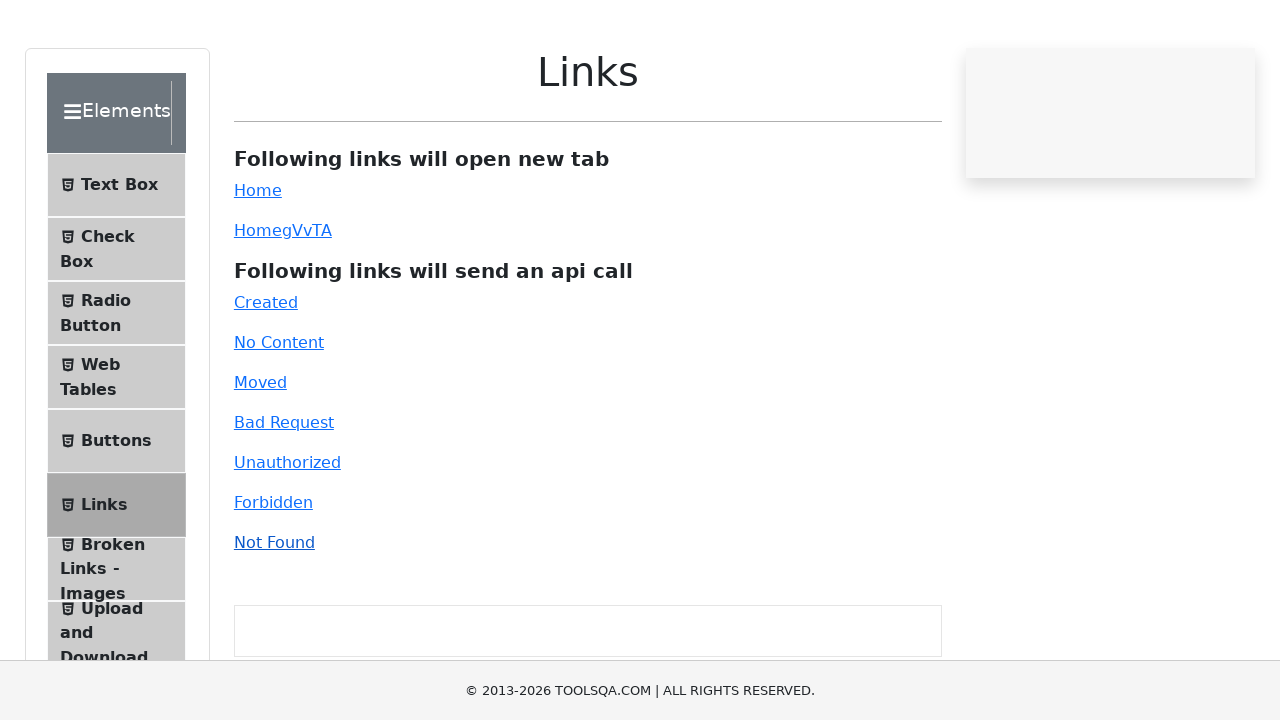

Clicked on Forbidden link at (273, 578) on a#forbidden
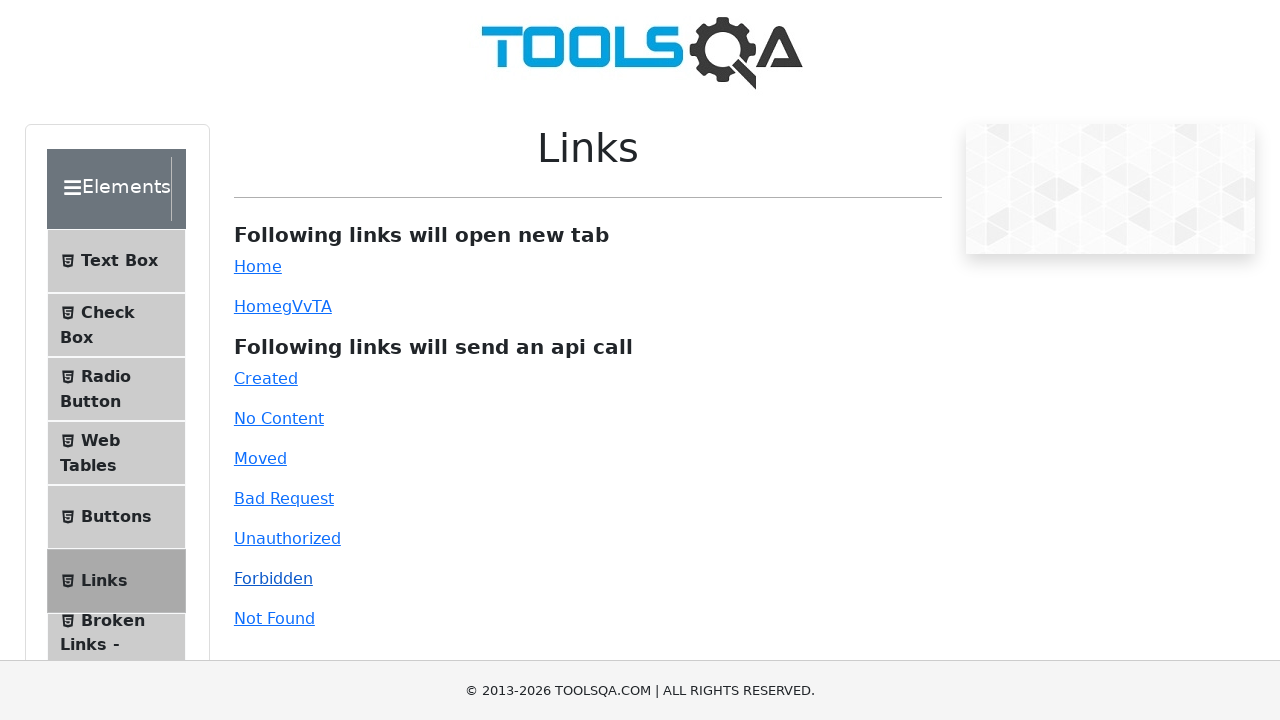

Waited for 1 second after Forbidden link click
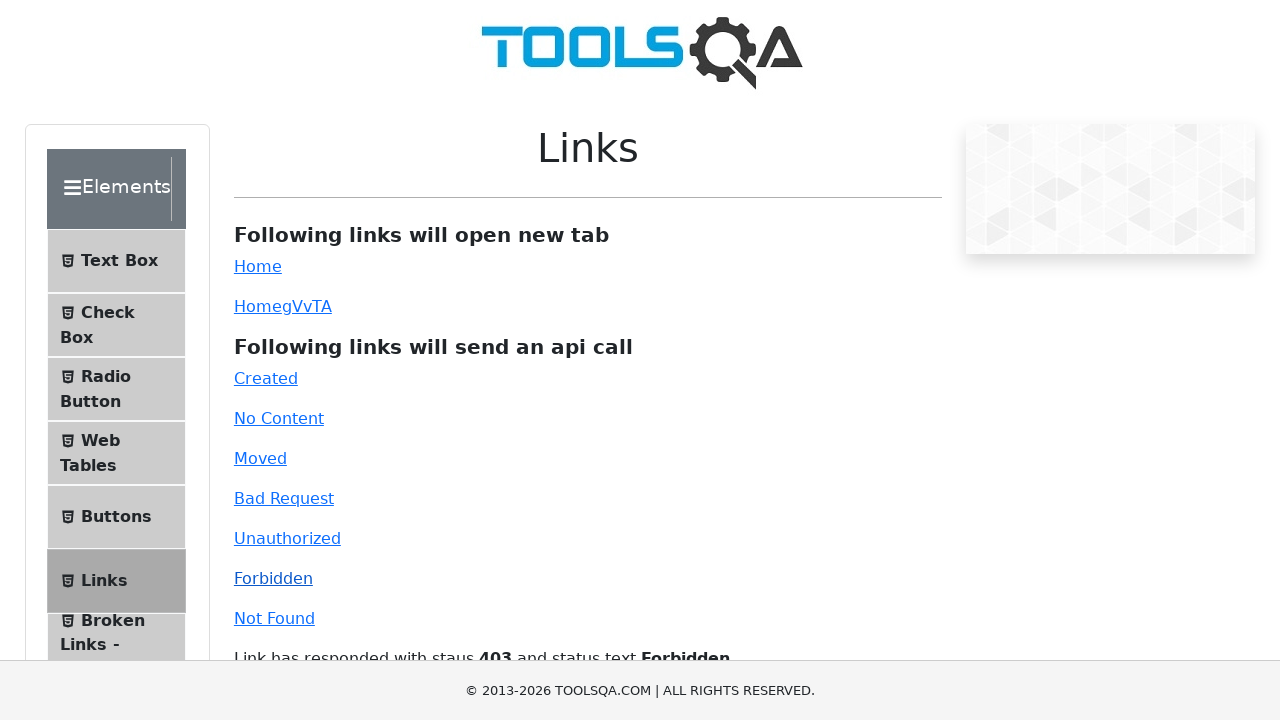

Reloaded page after Forbidden link test
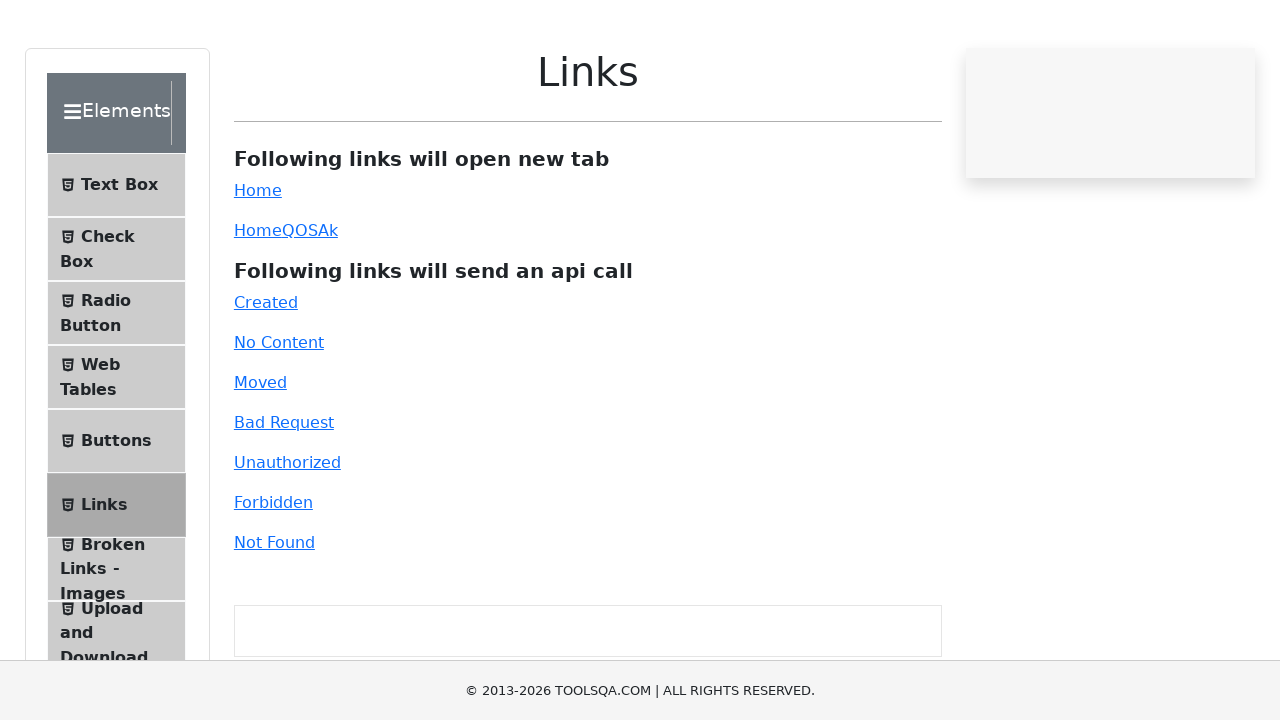

Clicked on Not Found link at (274, 618) on a#invalid-url
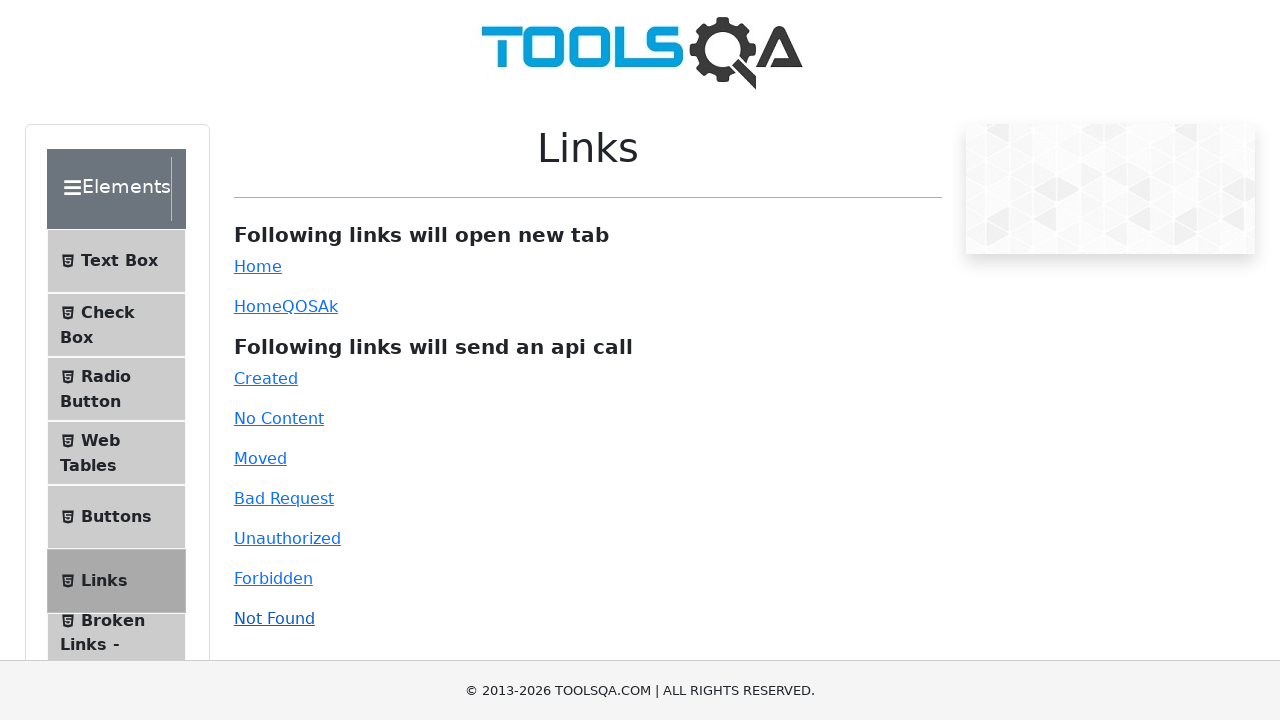

Waited for 1 second after Not Found link click
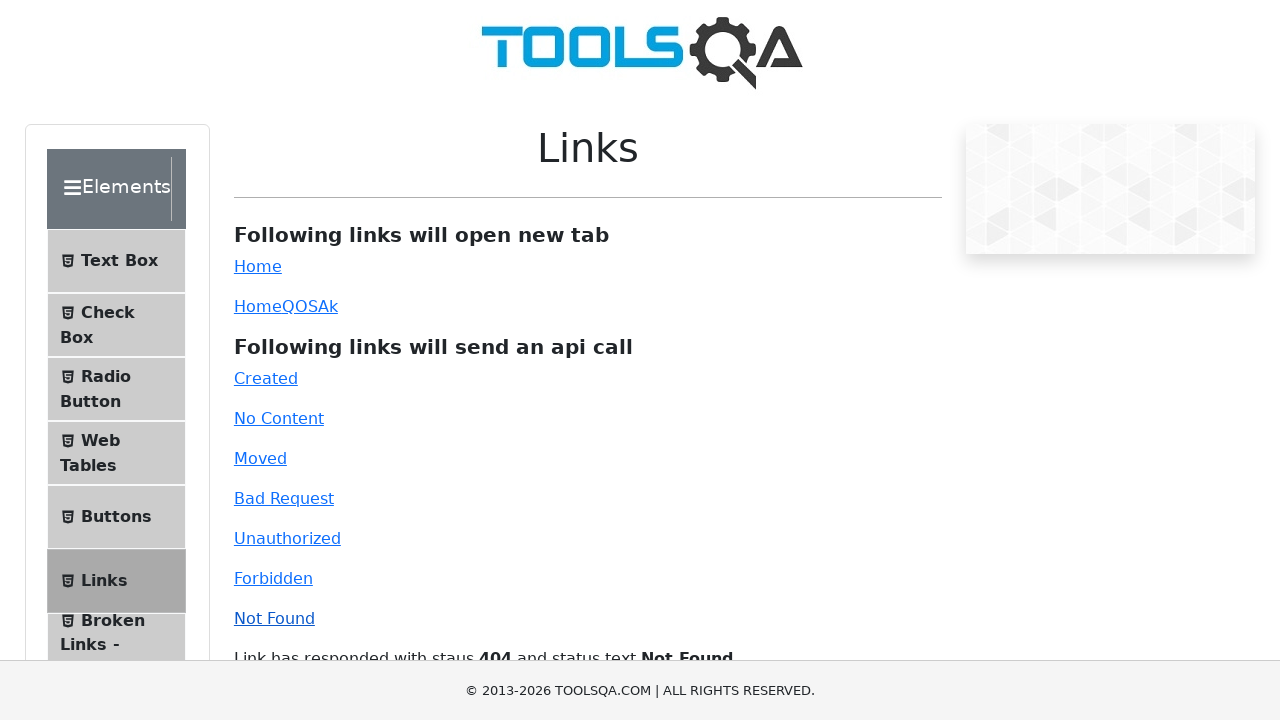

Reloaded page after Not Found link test
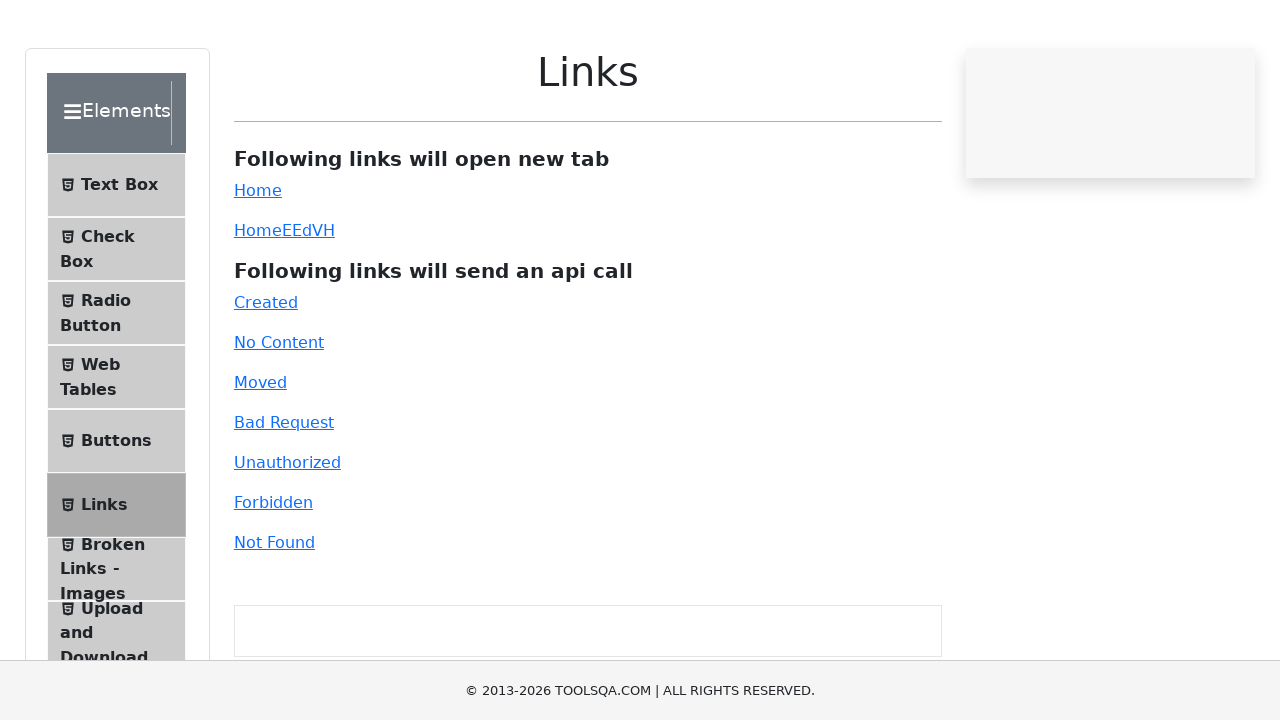

Clicked on home link which opens in new tab at (258, 266) on a#simpleLink
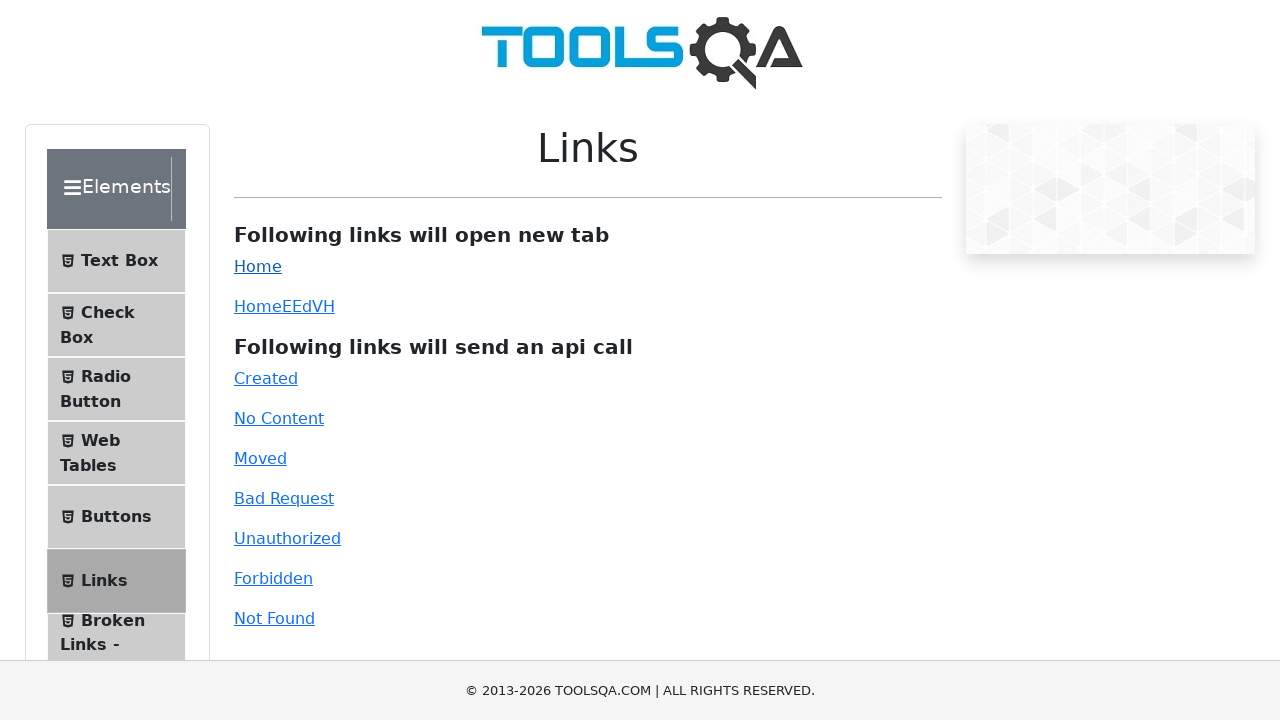

Captured new tab reference
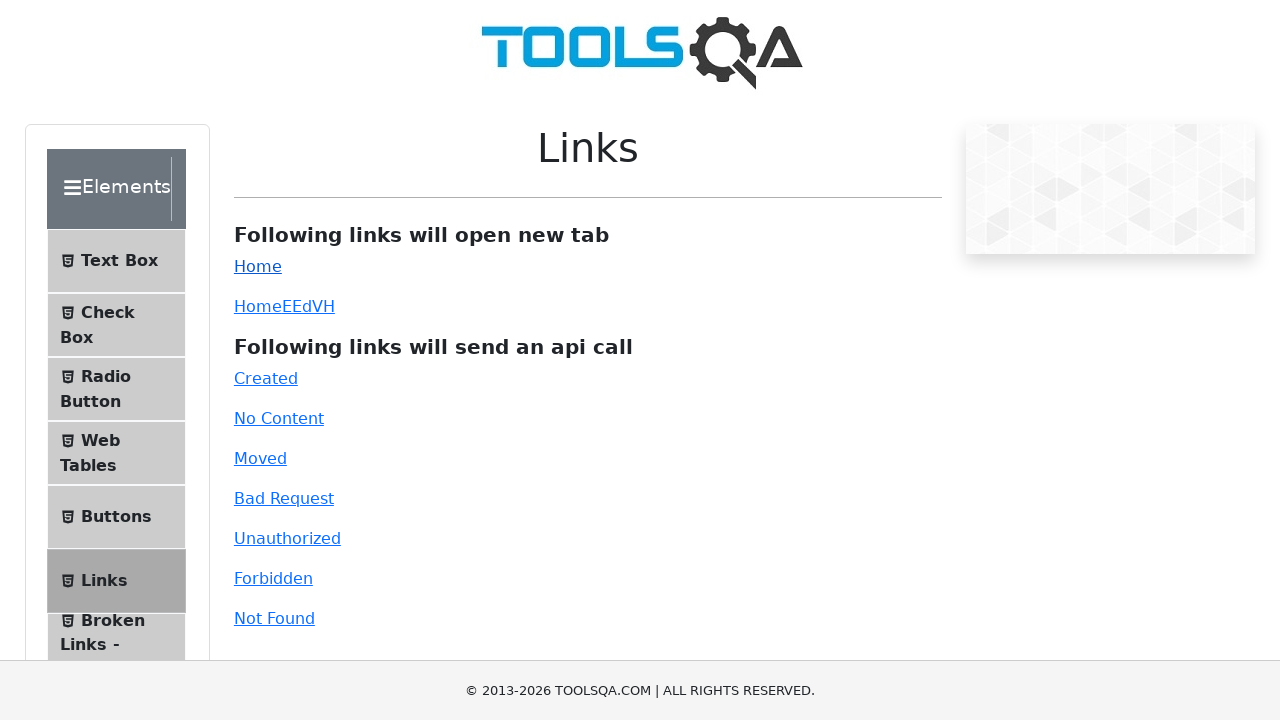

New tab page loaded completely
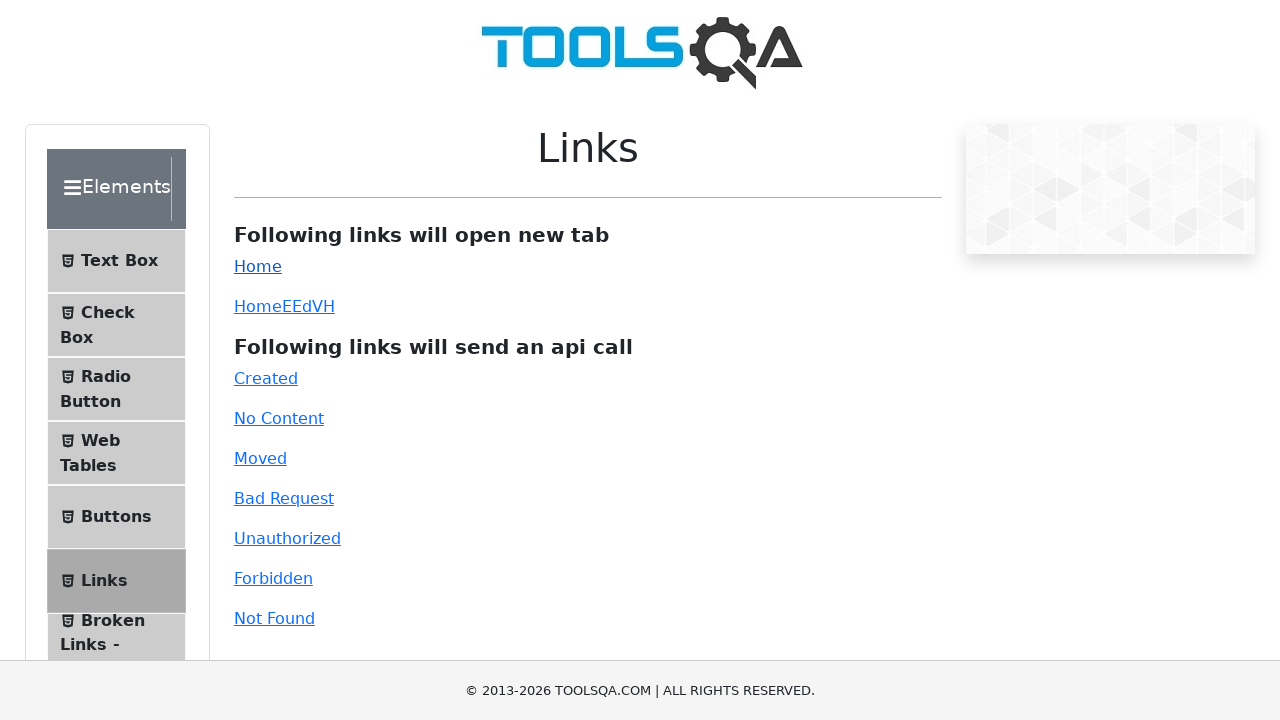

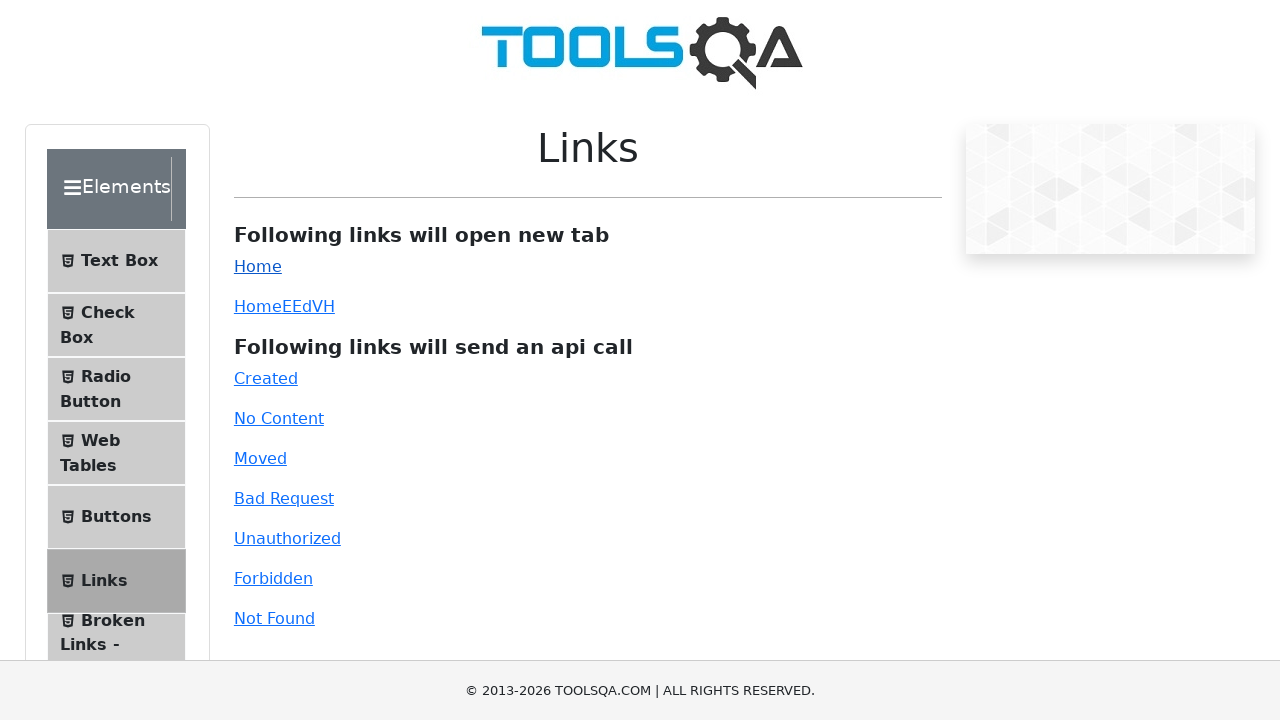